Demonstrates drag and drop action from draggable element to droppable target

Starting URL: https://crossbrowsertesting.github.io/drag-and-drop

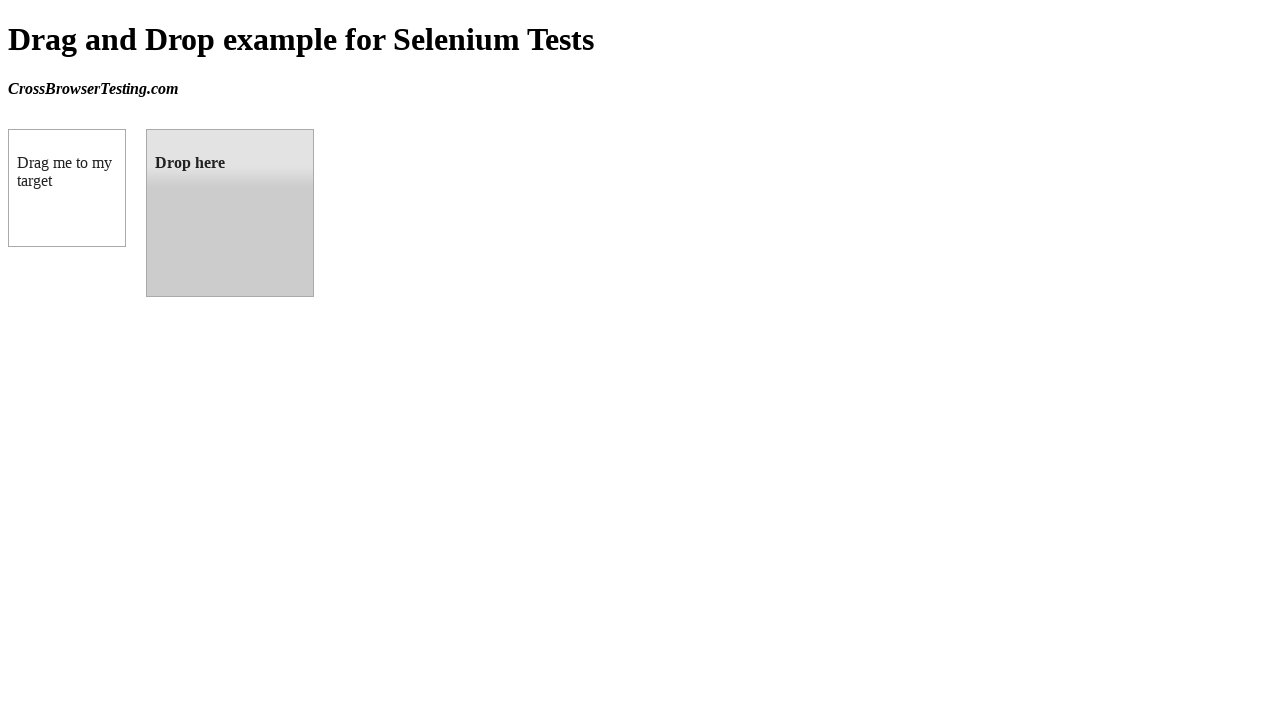

Located draggable element with id 'draggable'
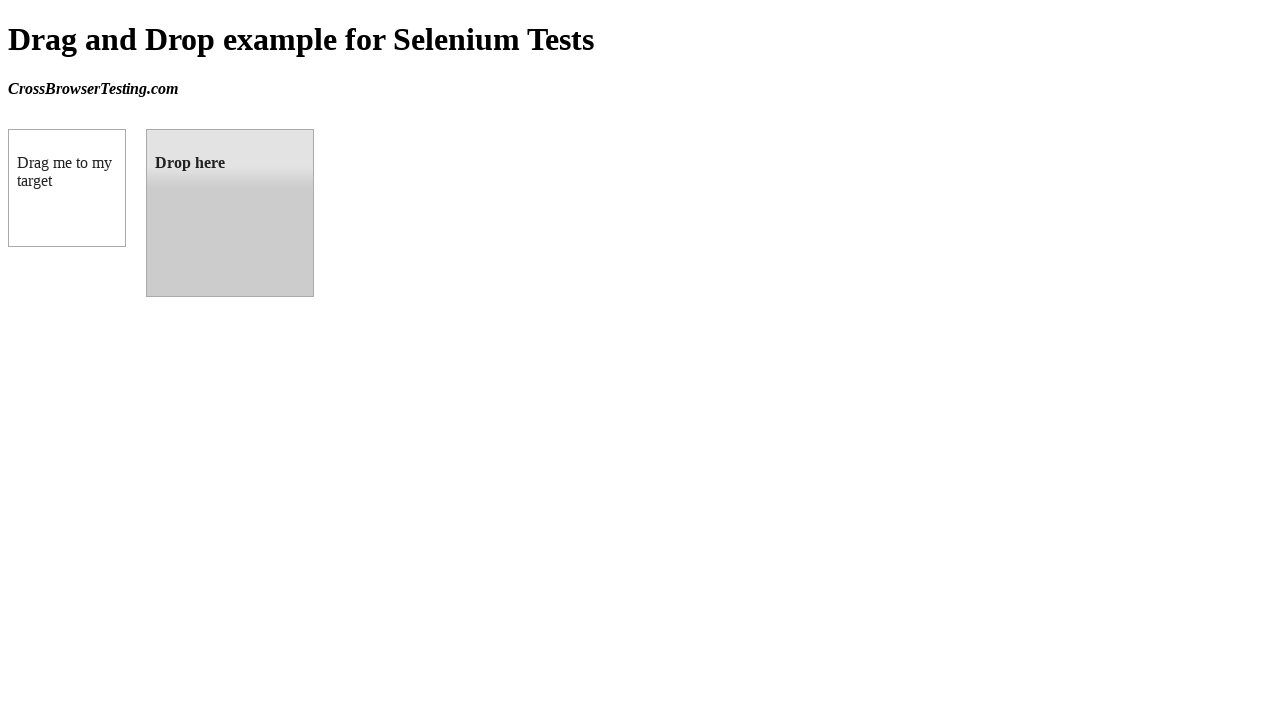

Located droppable target element with id 'droppable'
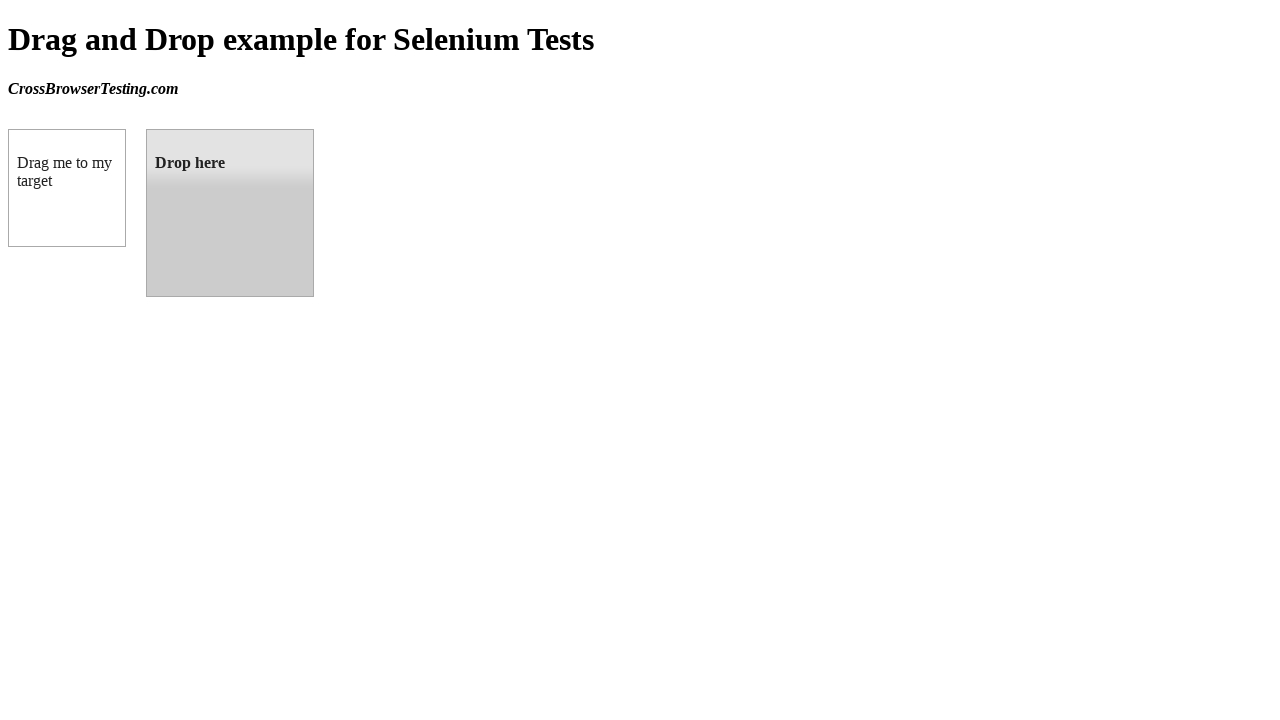

Dragged element from draggable source to droppable target at (230, 213)
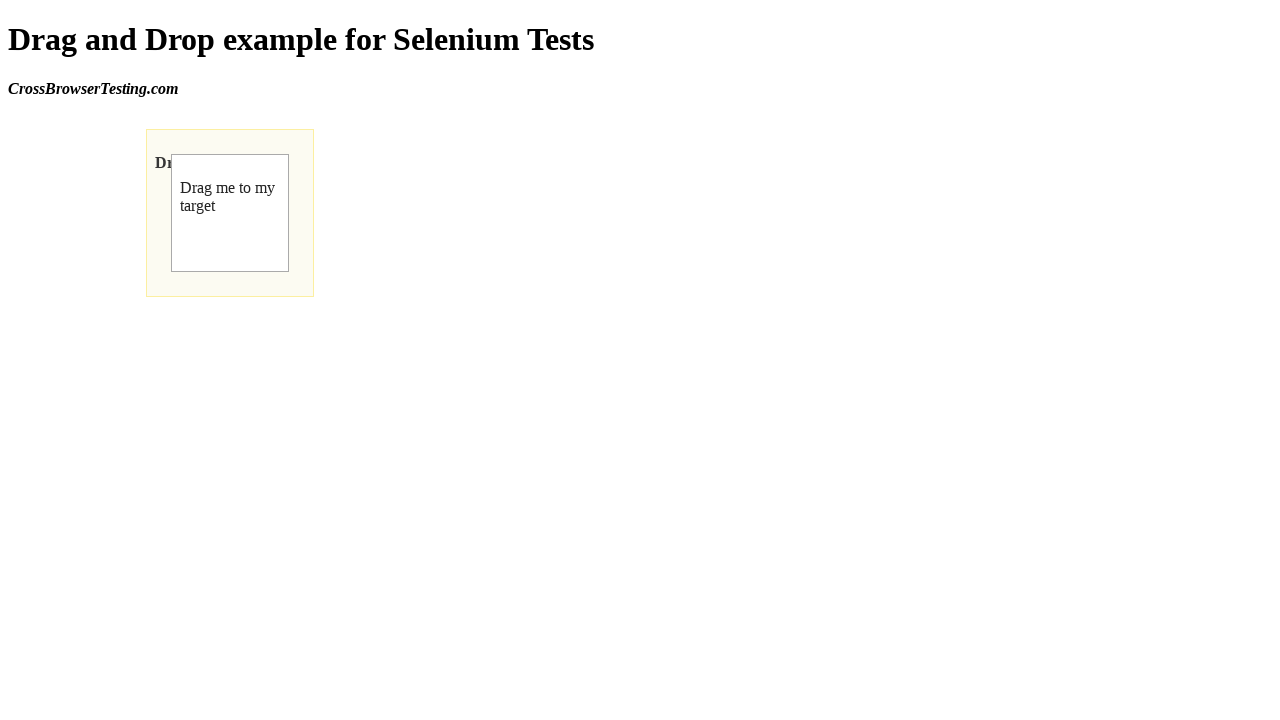

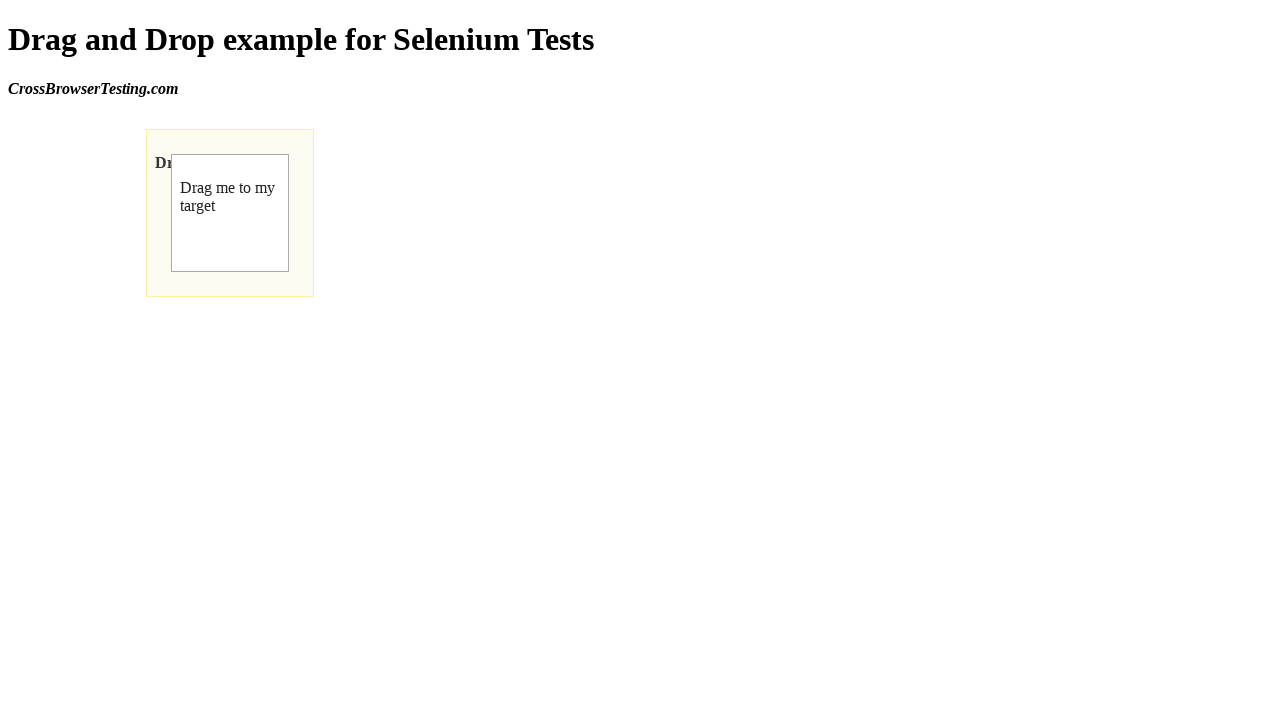